Tests a text input form by filling a textarea with text and clicking the submit button to verify the answer is accepted

Starting URL: https://suninjuly.github.io/text_input_task.html

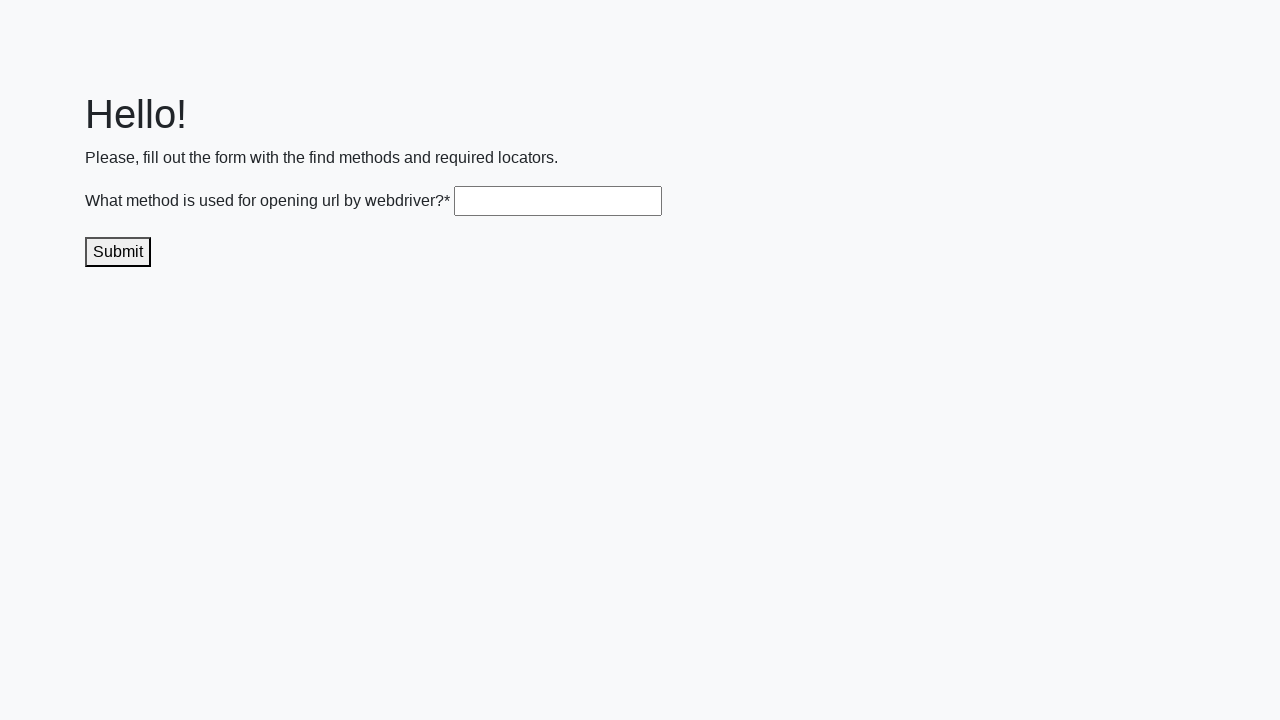

Filled textarea with answer text 'АЛОЭ' on .textarea
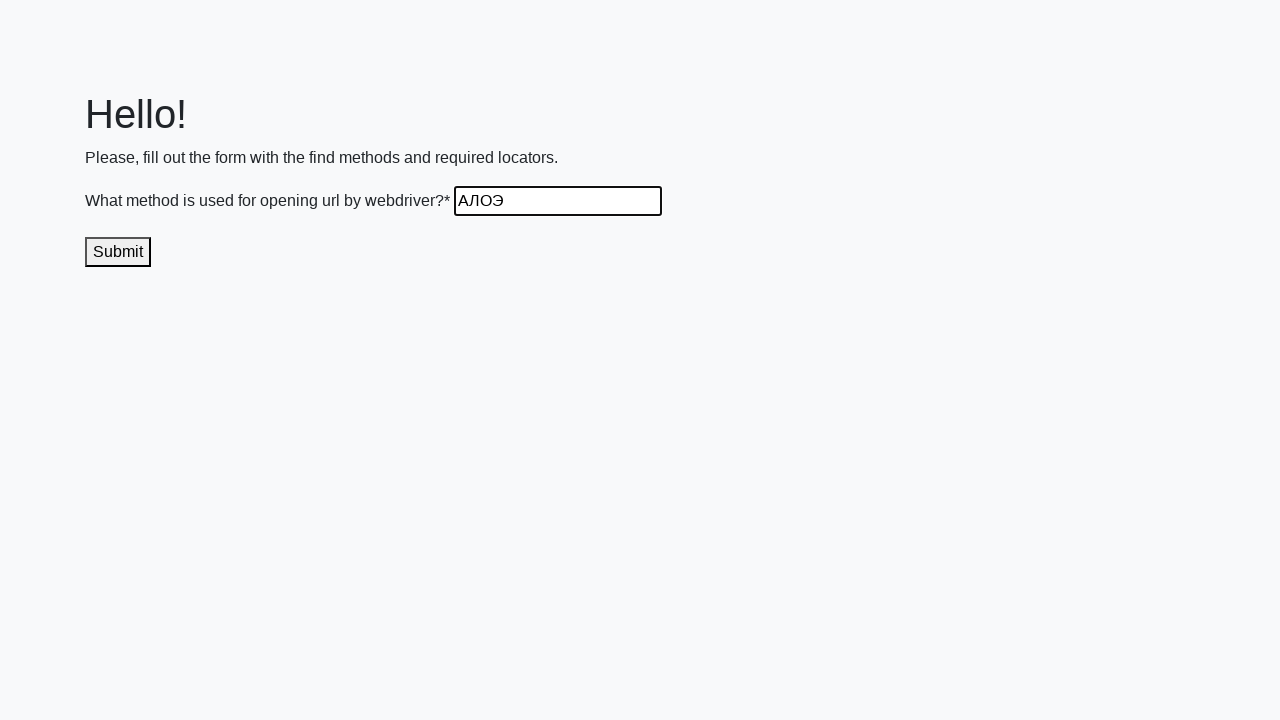

Clicked submit button to verify answer at (118, 252) on .submit-submission
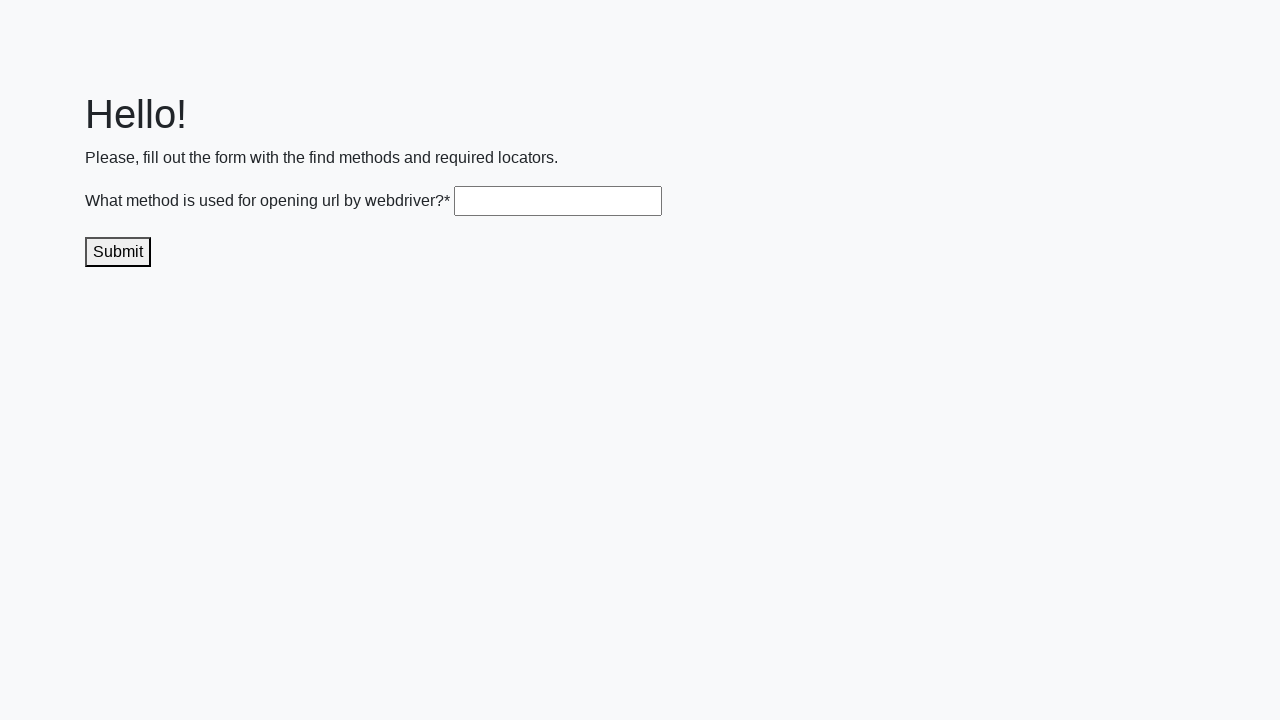

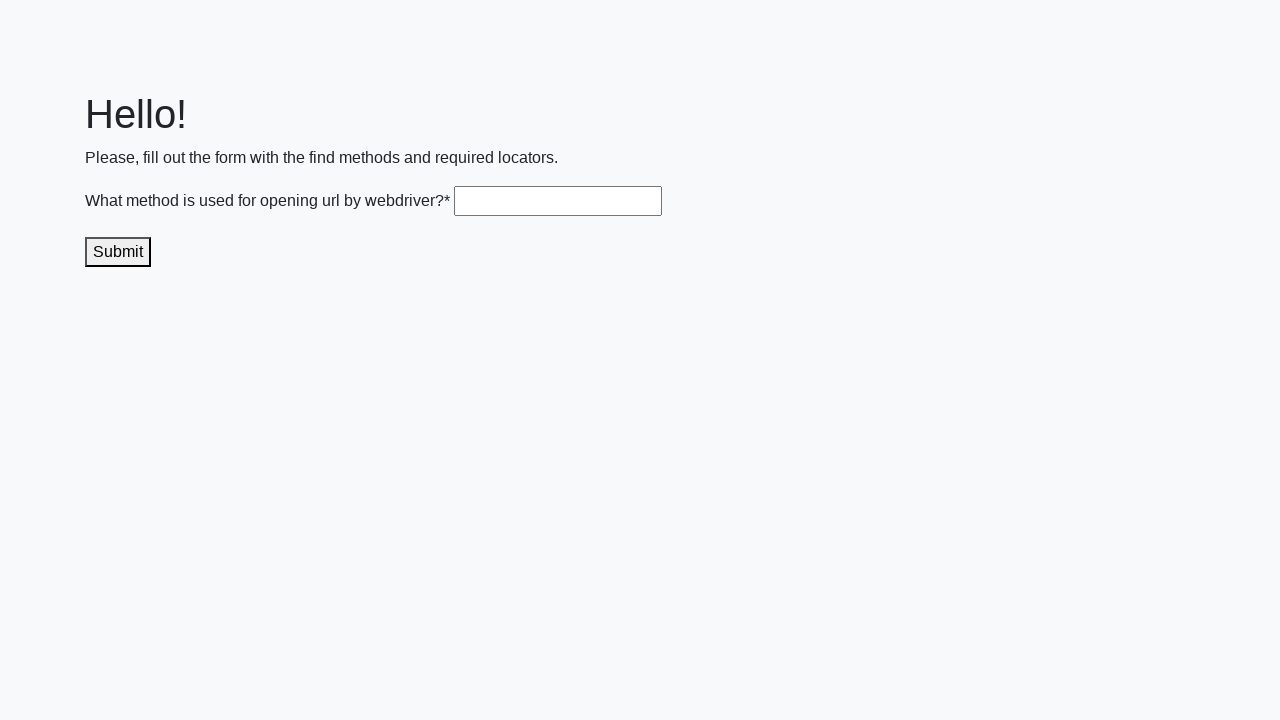